Tests selecting a dropdown option and submitting the form to verify the received message

Starting URL: https://www.selenium.dev/selenium/web/web-form.html

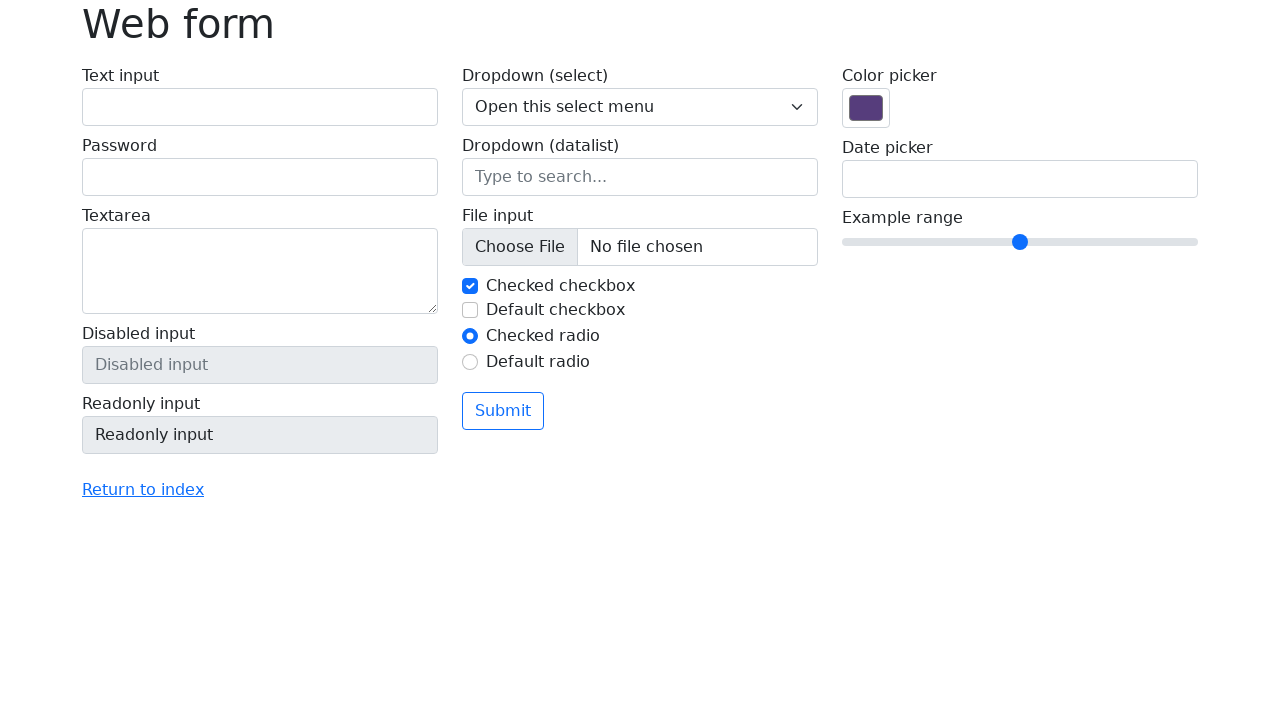

Clicked on the dropdown select element at (640, 107) on select[name='my-select']
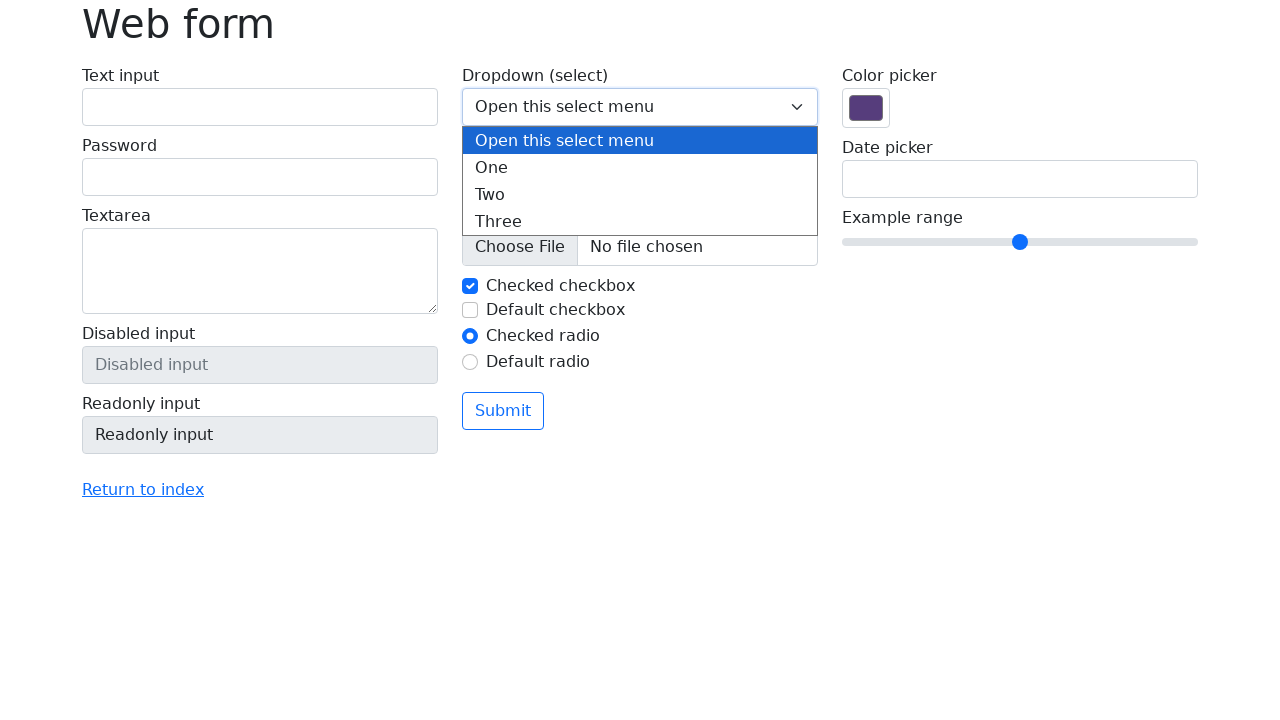

Selected option with value 2 from dropdown on select[name='my-select']
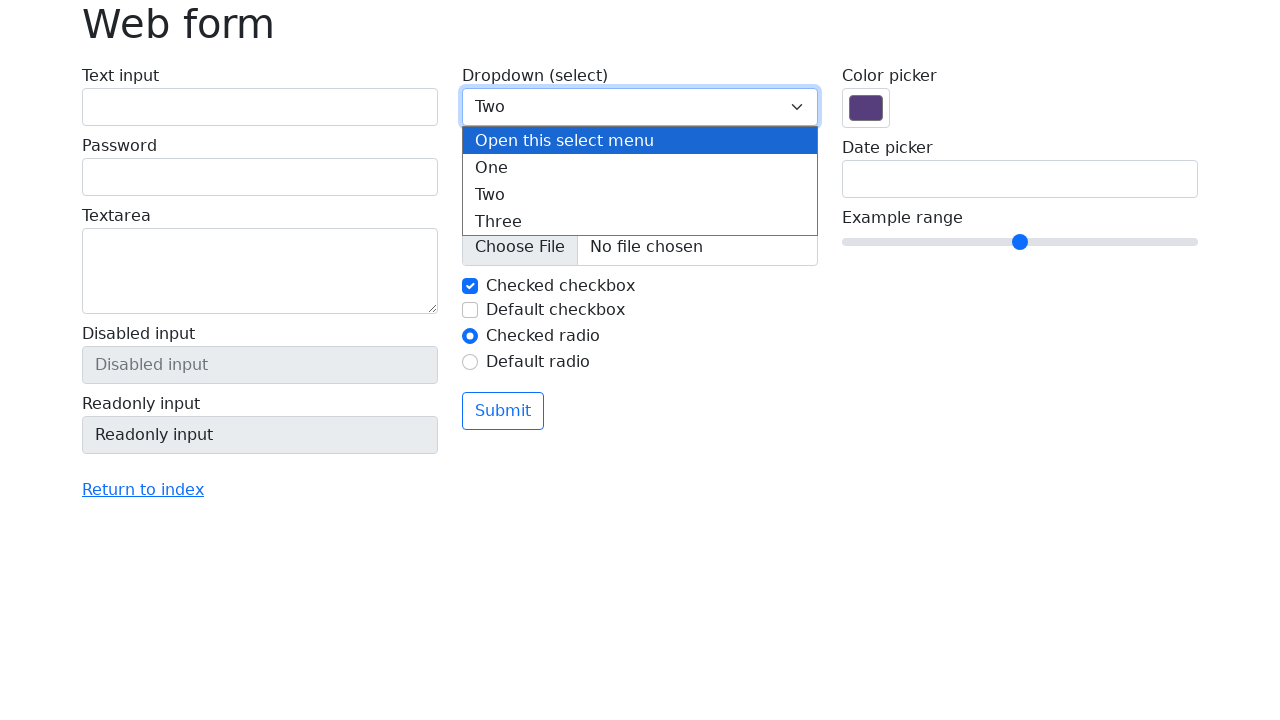

Clicked submit button to submit the form at (503, 411) on button[type='submit']
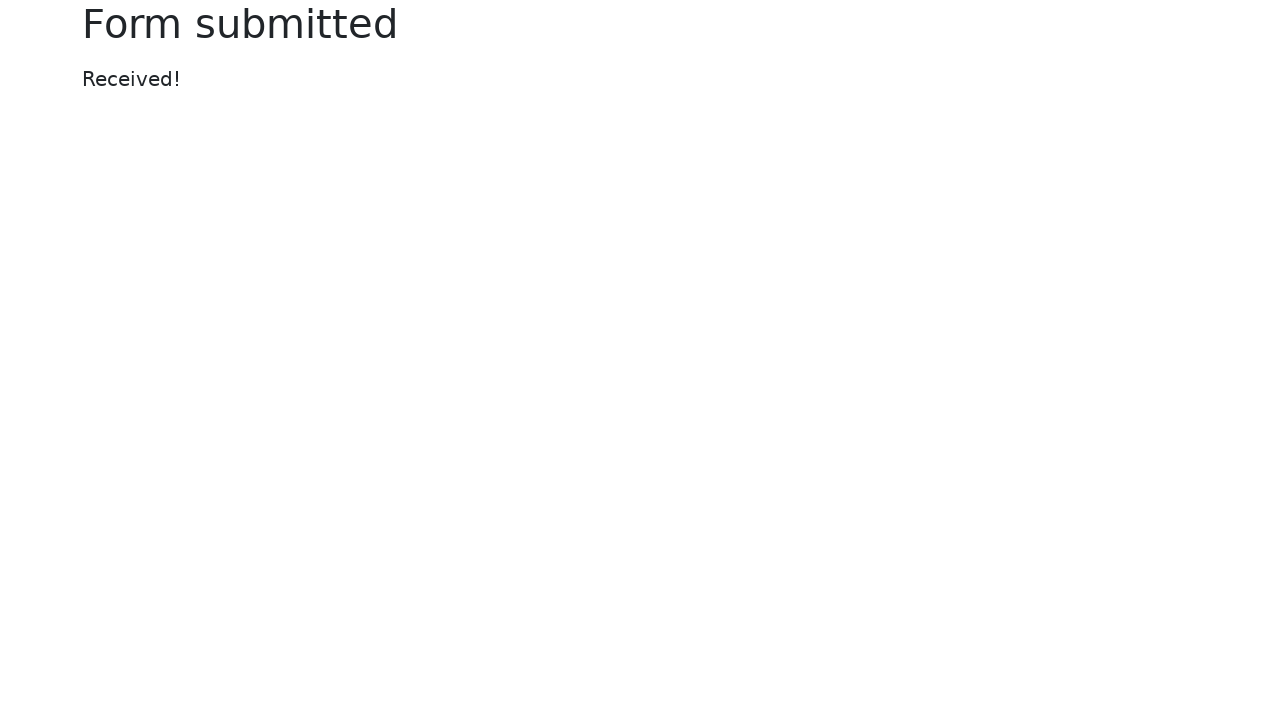

Waited for success message element to appear
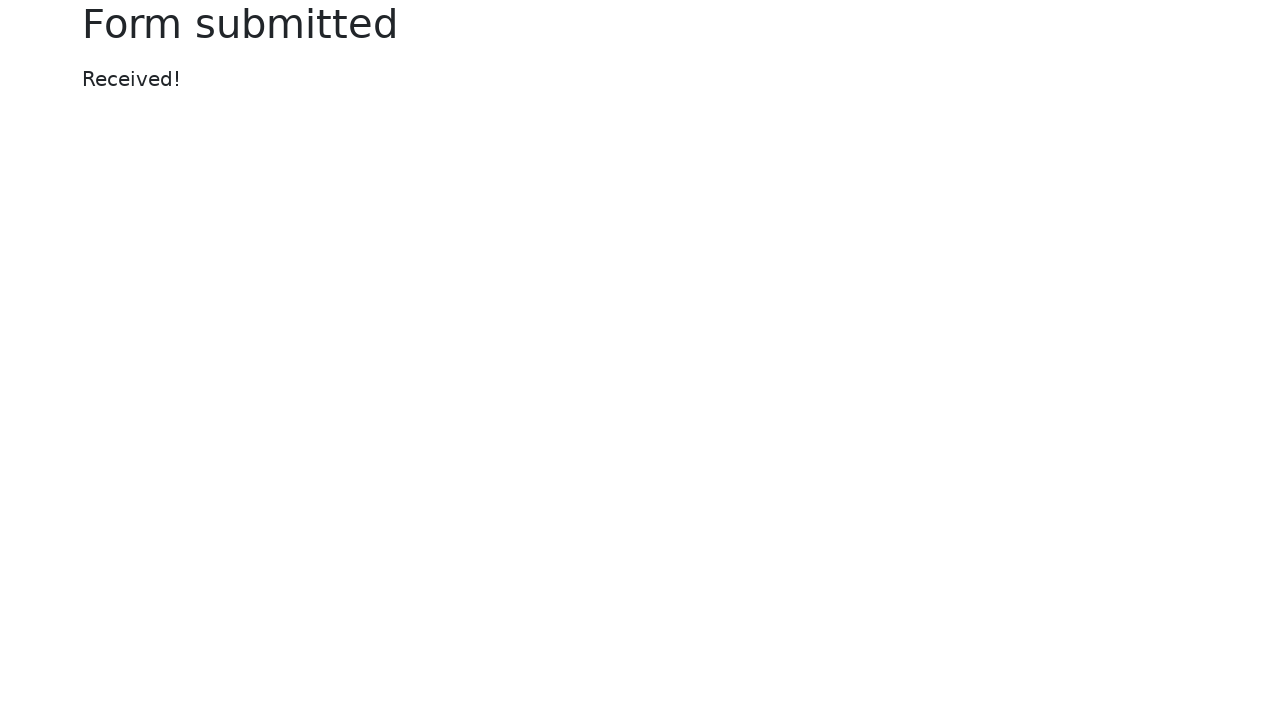

Verified that the message displays 'Received!'
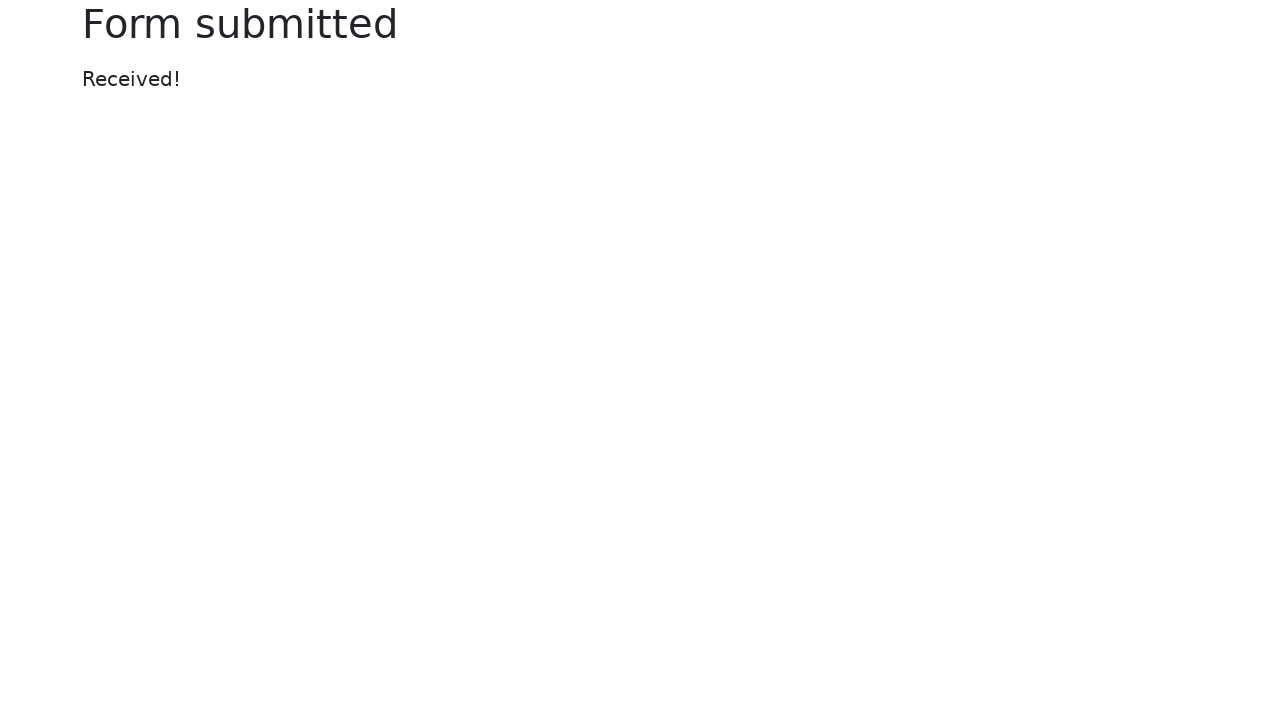

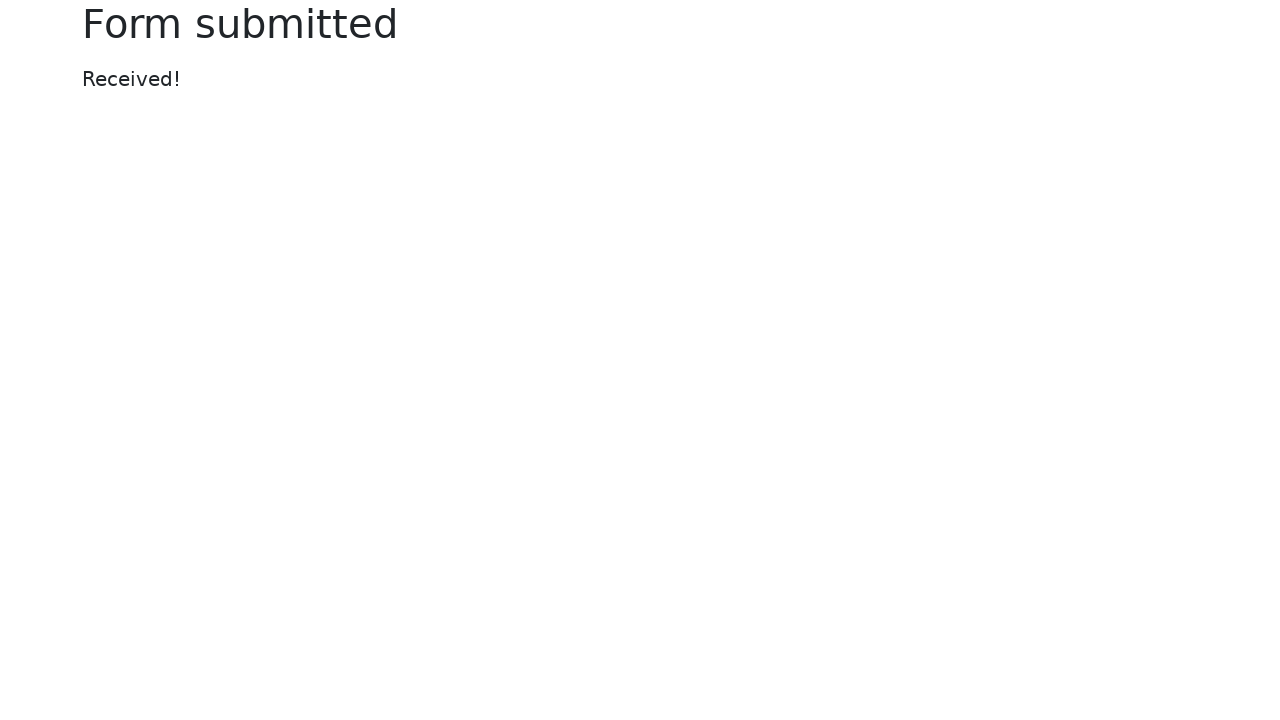